Tests that a todo item is removed if edited to an empty string

Starting URL: https://demo.playwright.dev/todomvc

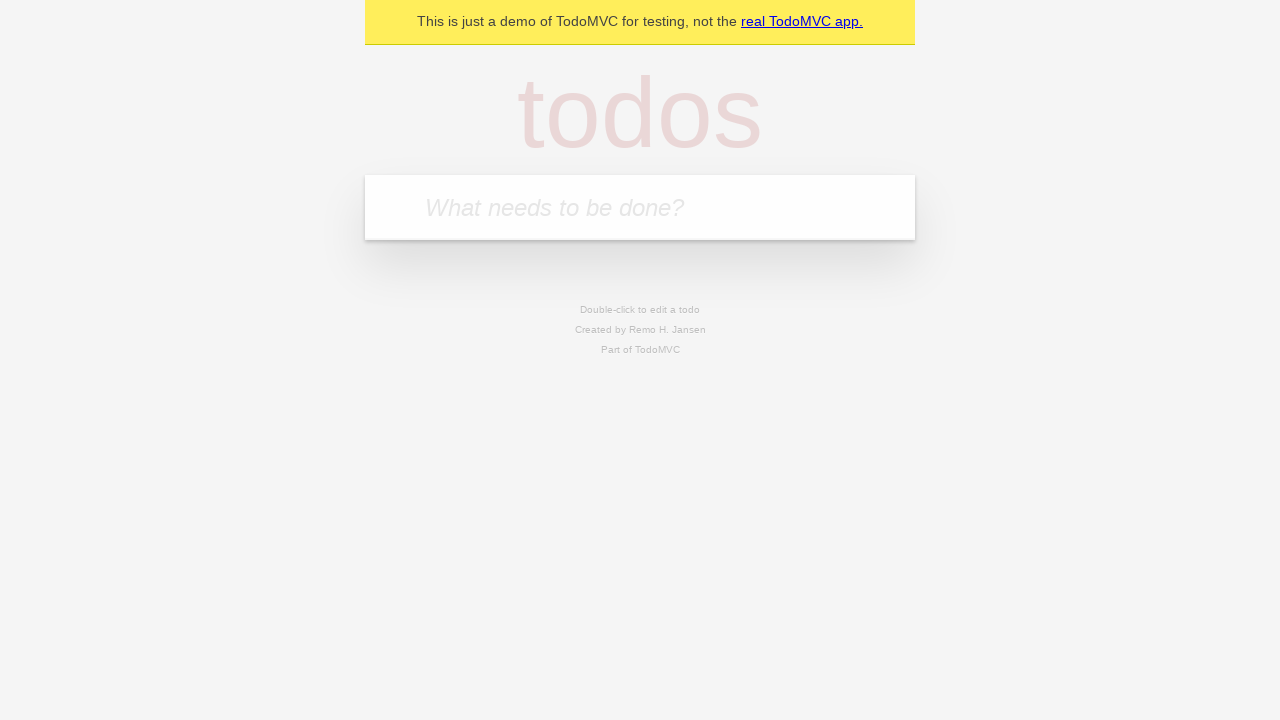

Filled todo input with 'buy some cheese' on internal:attr=[placeholder="What needs to be done?"i]
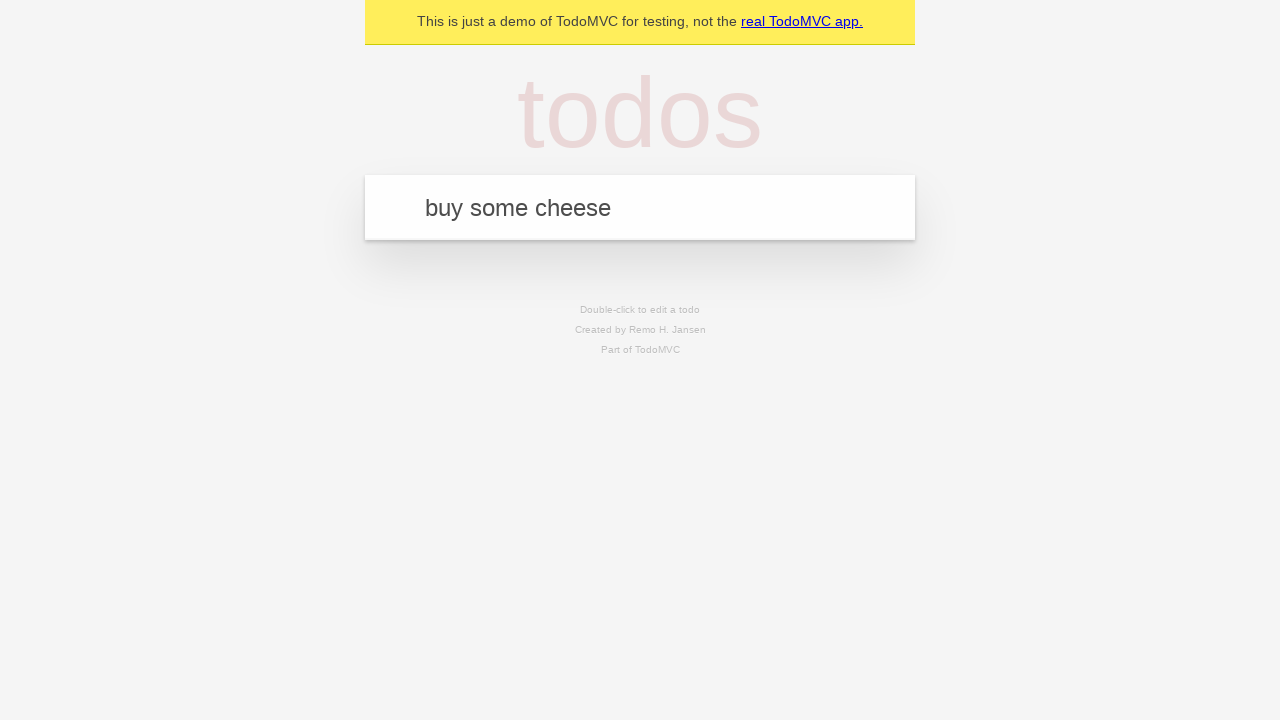

Pressed Enter to create first todo item on internal:attr=[placeholder="What needs to be done?"i]
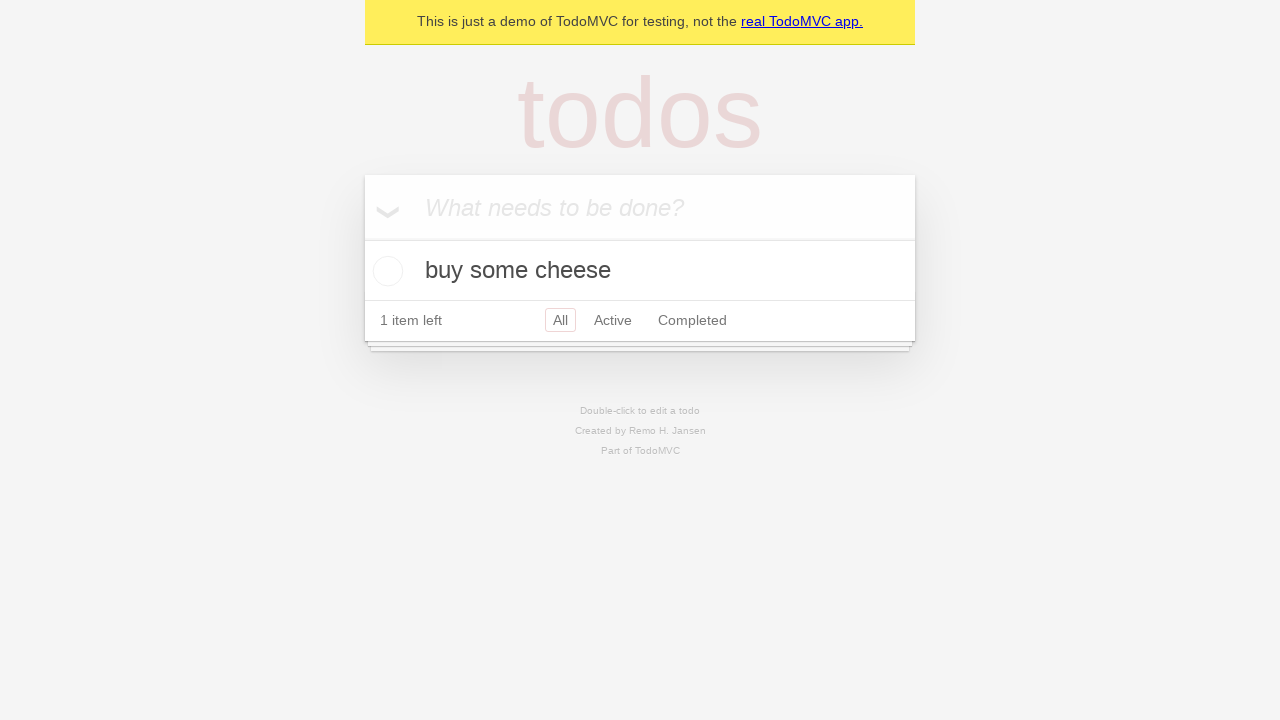

Filled todo input with 'feed the cat' on internal:attr=[placeholder="What needs to be done?"i]
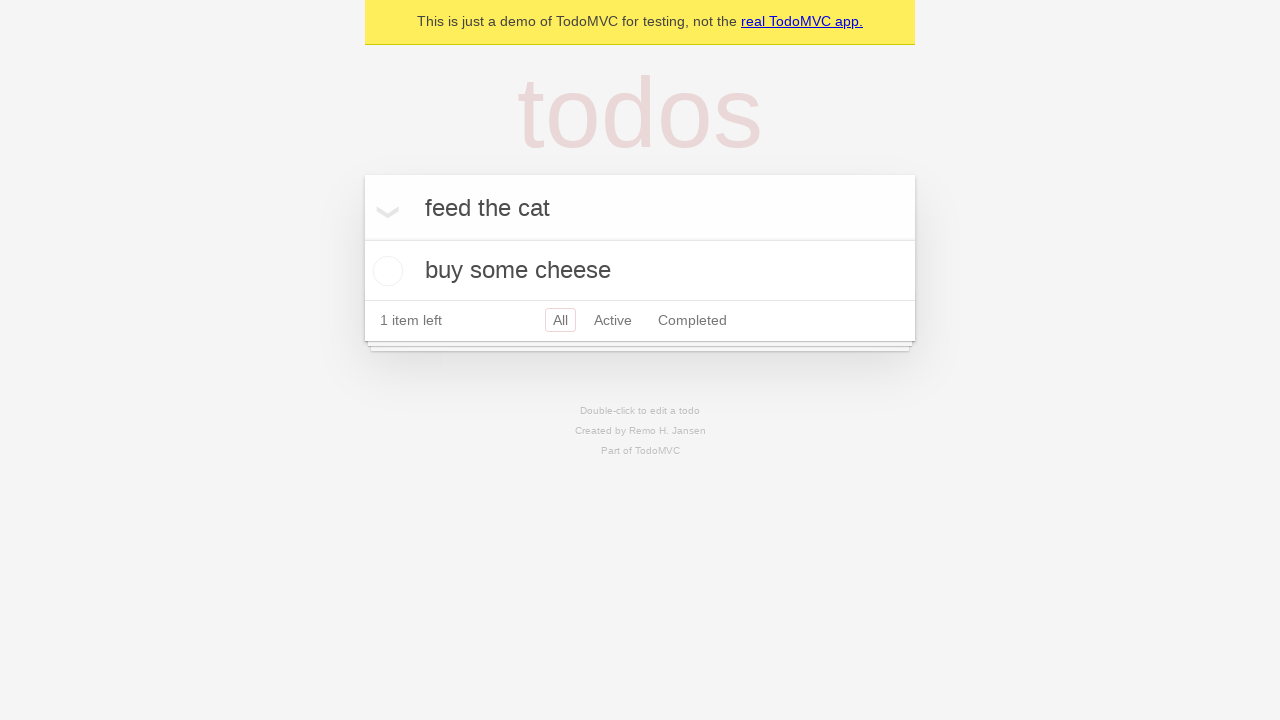

Pressed Enter to create second todo item on internal:attr=[placeholder="What needs to be done?"i]
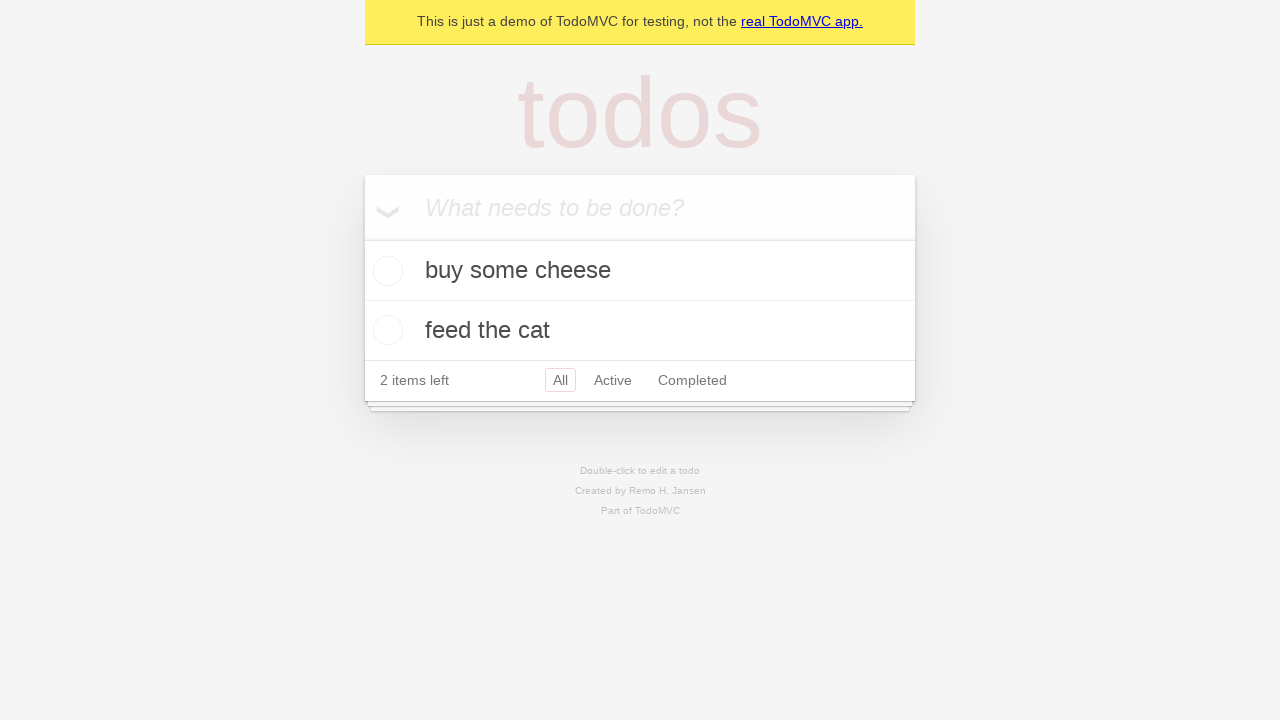

Filled todo input with 'book a doctors appointment' on internal:attr=[placeholder="What needs to be done?"i]
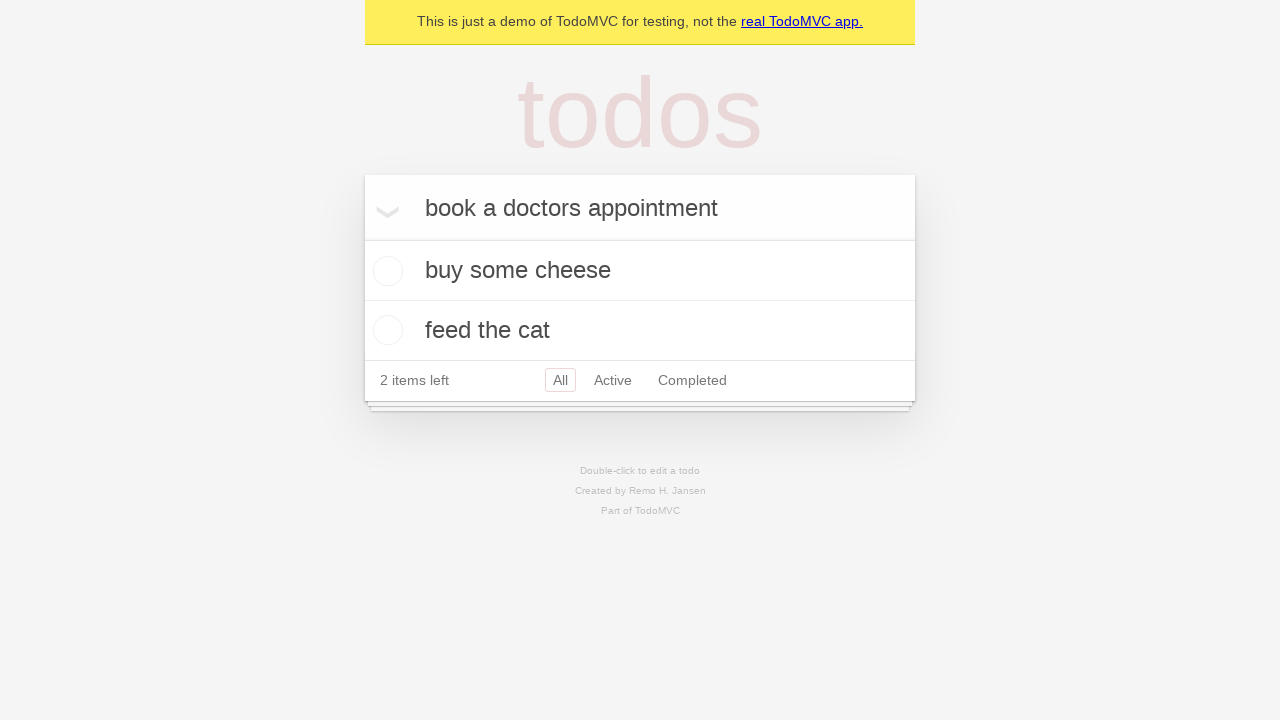

Pressed Enter to create third todo item on internal:attr=[placeholder="What needs to be done?"i]
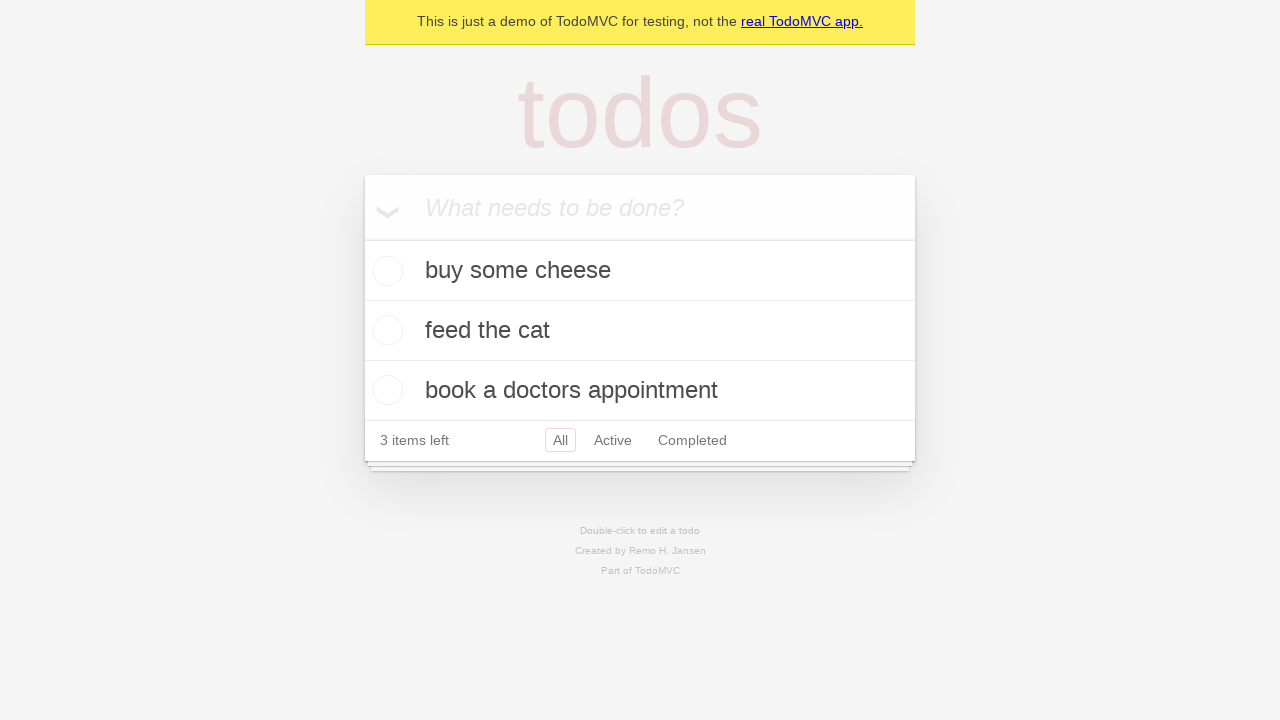

Double-clicked on second todo item to enter edit mode at (640, 331) on internal:testid=[data-testid="todo-item"s] >> nth=1
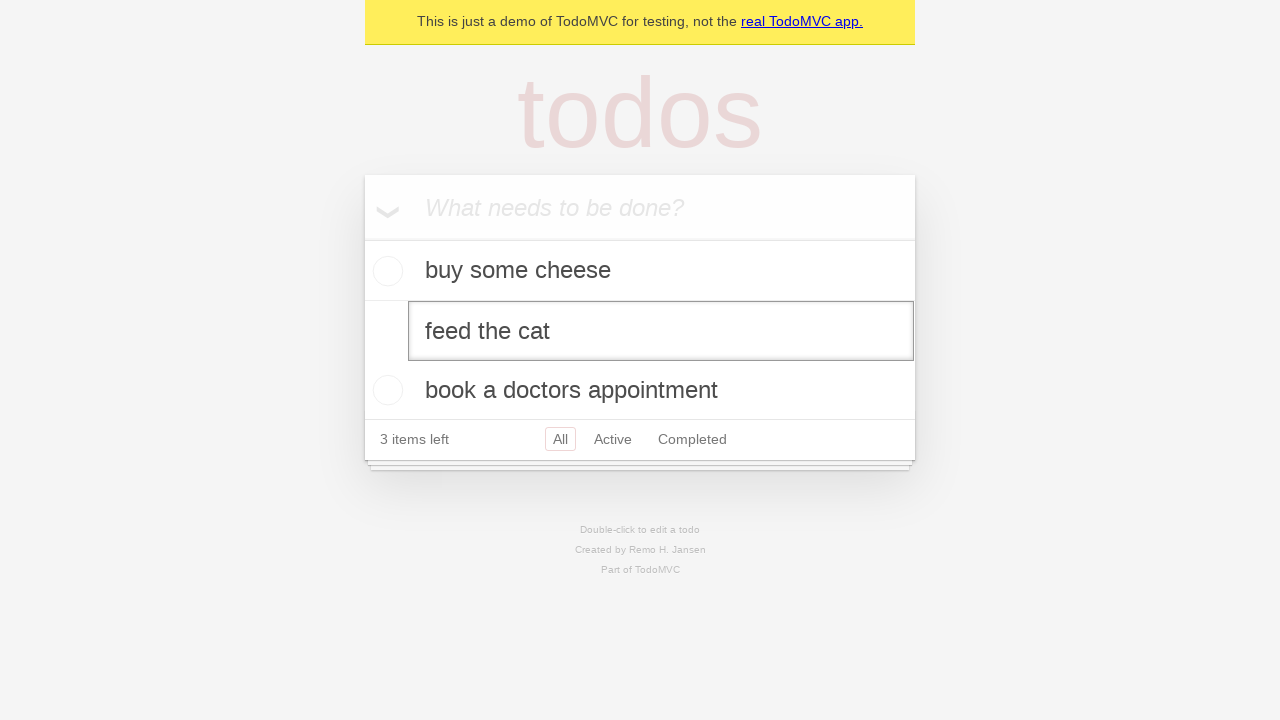

Cleared the edit textbox to empty string on internal:testid=[data-testid="todo-item"s] >> nth=1 >> internal:role=textbox[nam
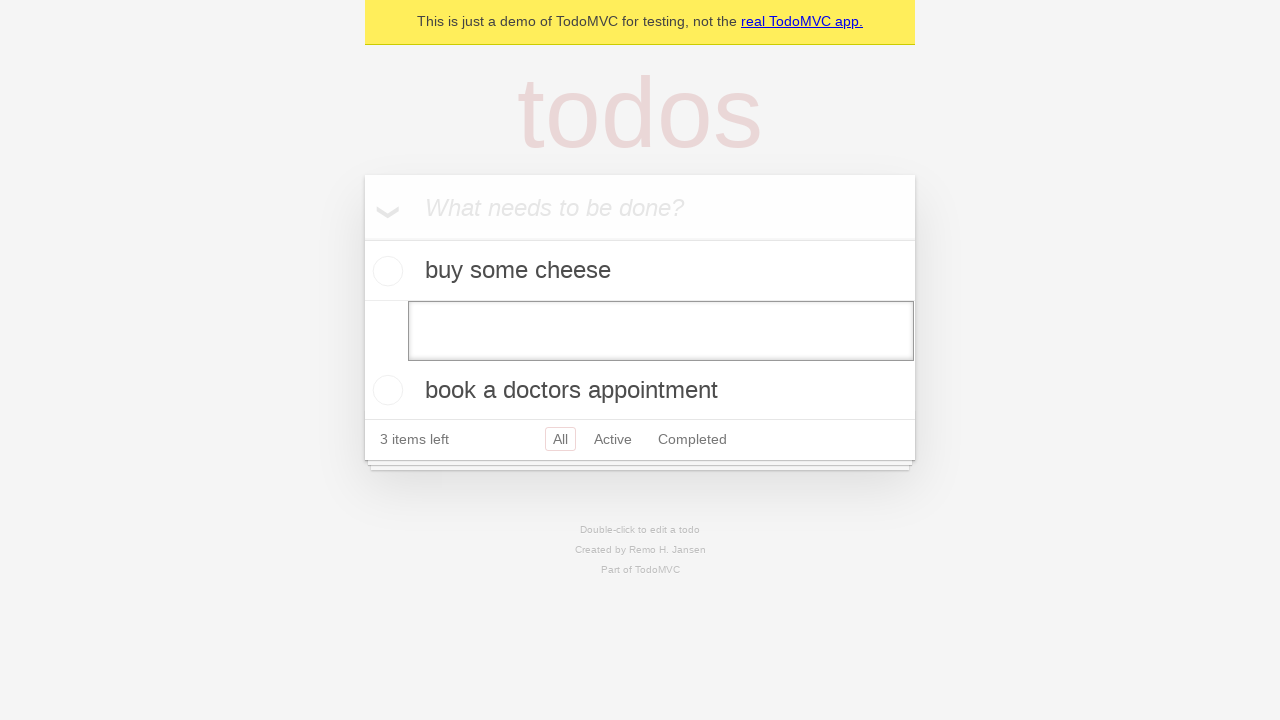

Pressed Enter to submit empty edit, removing the todo item on internal:testid=[data-testid="todo-item"s] >> nth=1 >> internal:role=textbox[nam
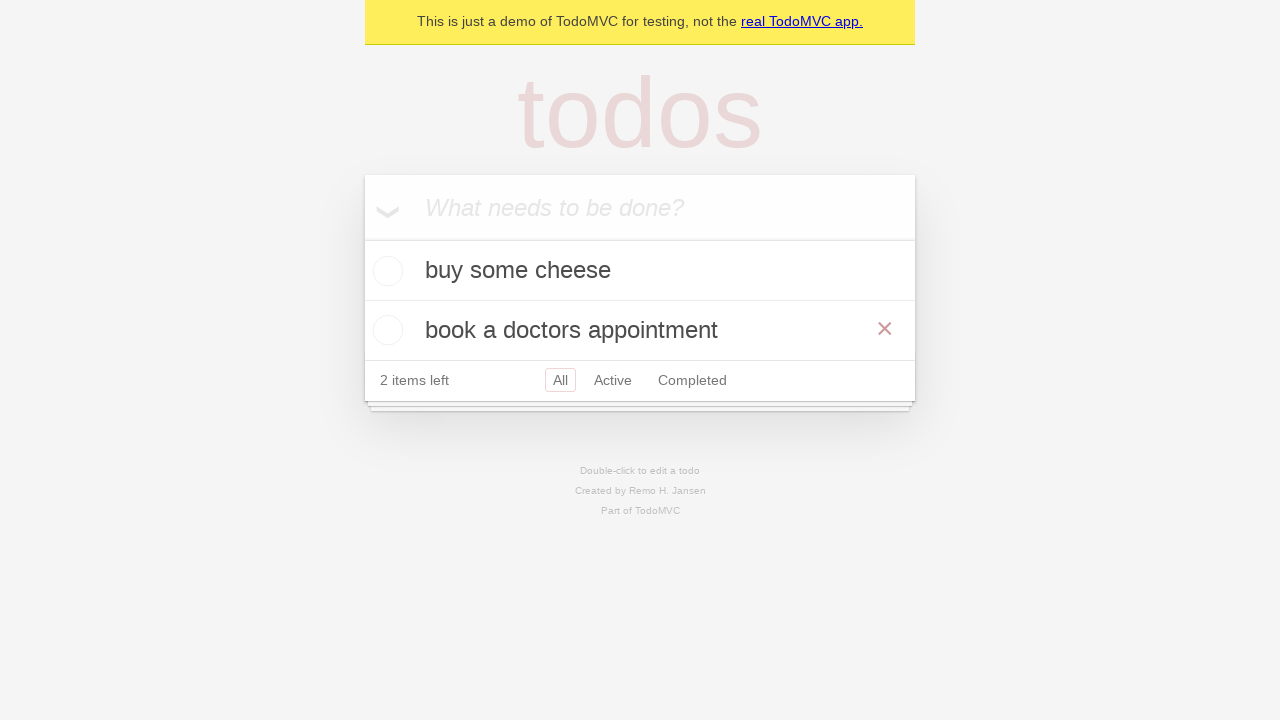

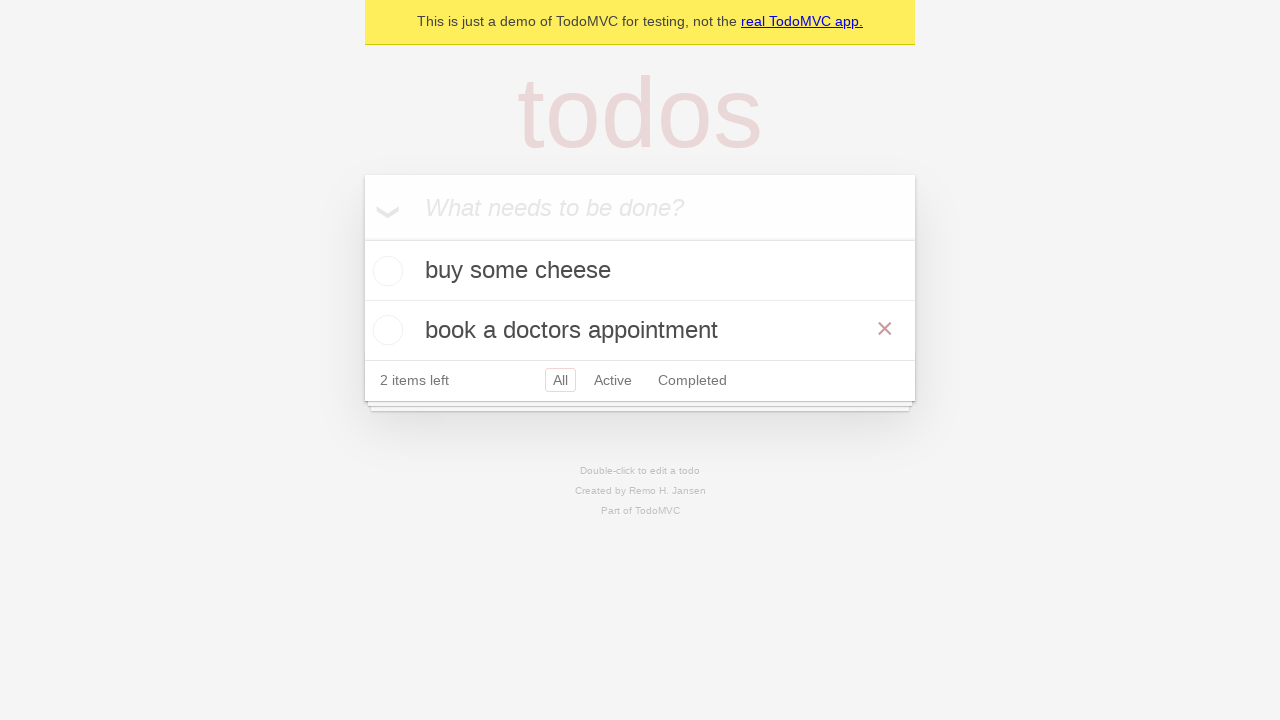